Tests a practice form by checking a checkbox, selecting radio button and dropdown options, filling password, submitting the form, then navigating to shop and adding a product to cart

Starting URL: https://rahulshettyacademy.com/angularpractice/

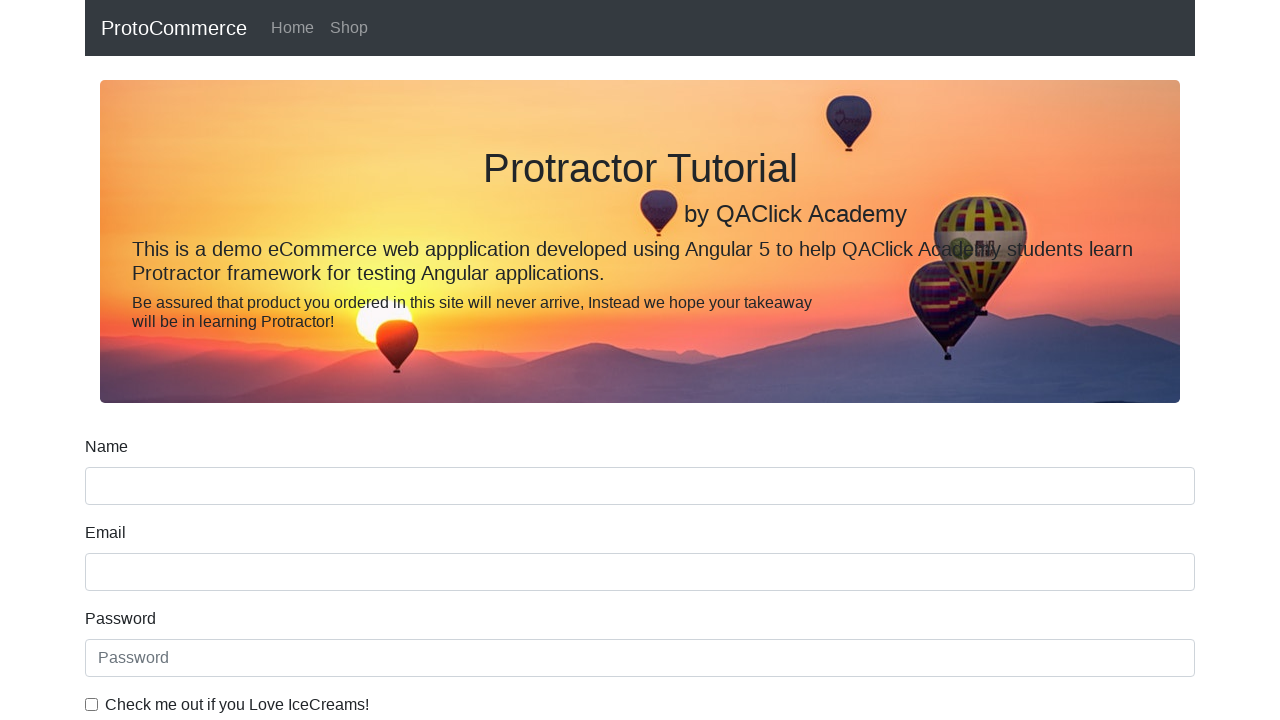

Checked ice cream checkbox at (92, 704) on internal:label="Check me out if you Love IceCreams!"i
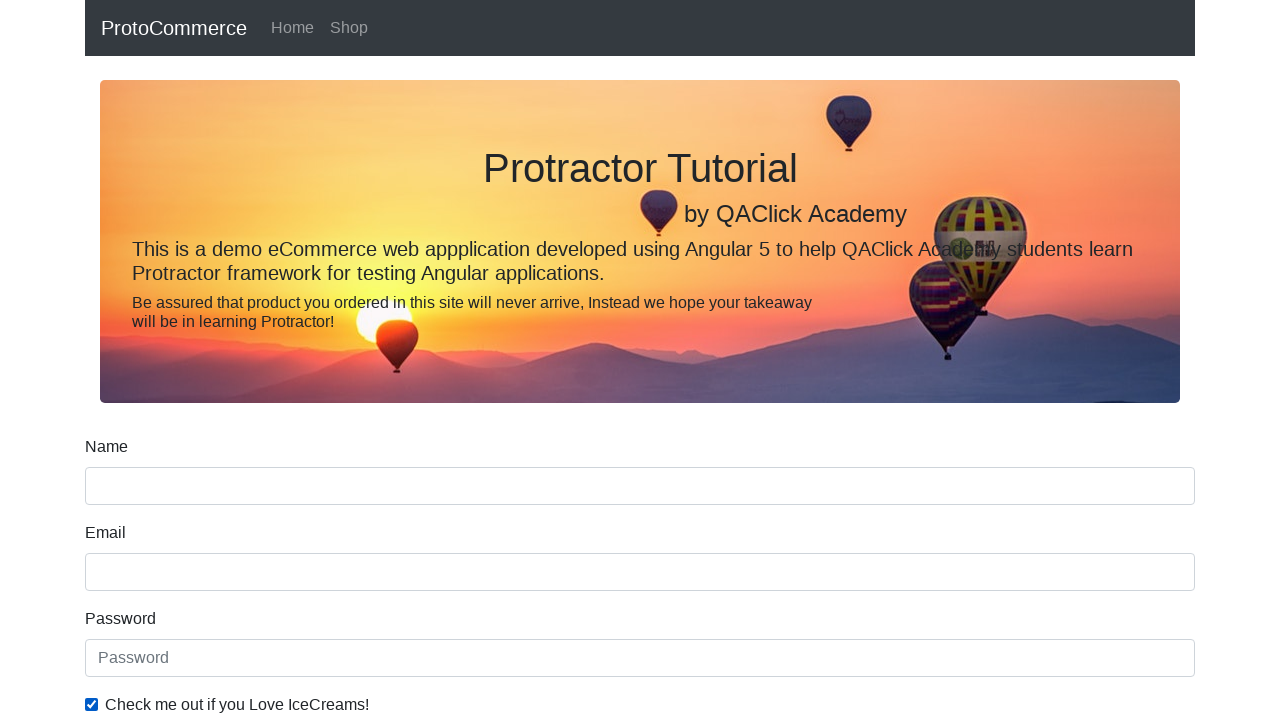

Selected 'Employed' radio button at (326, 360) on internal:label="Employed"i
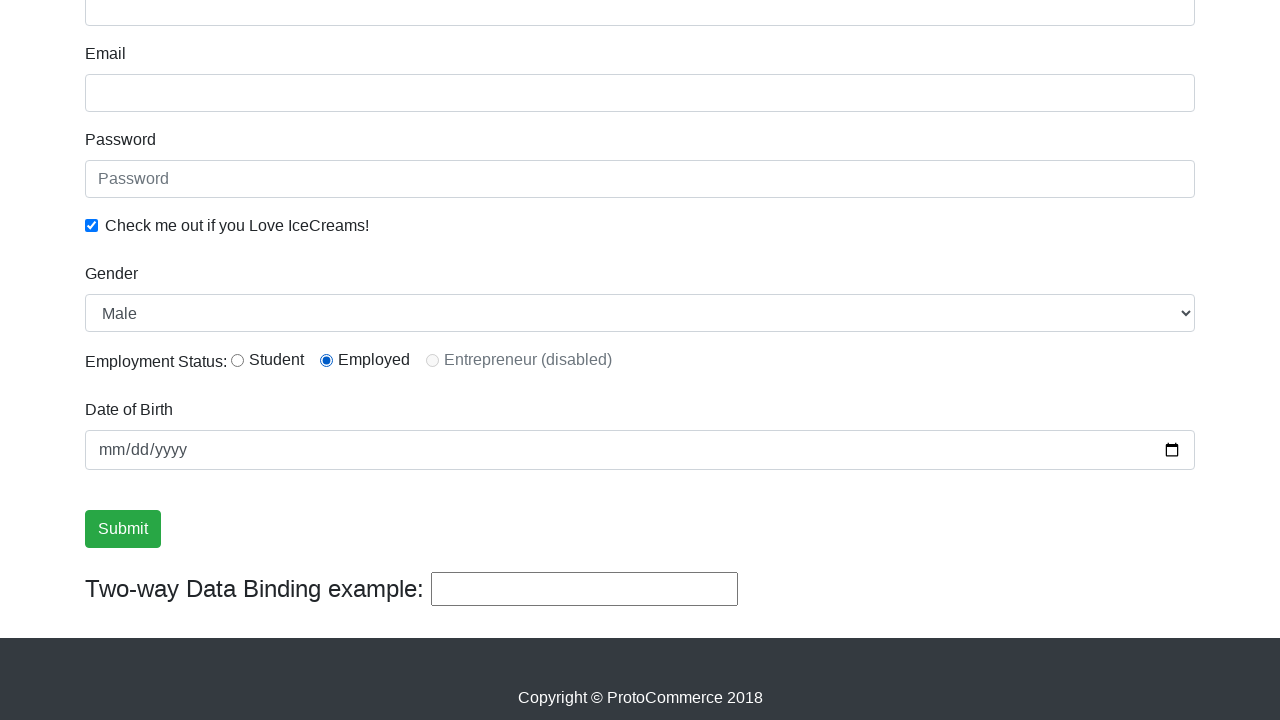

Selected 'Female' from Gender dropdown on internal:label="Gender"i
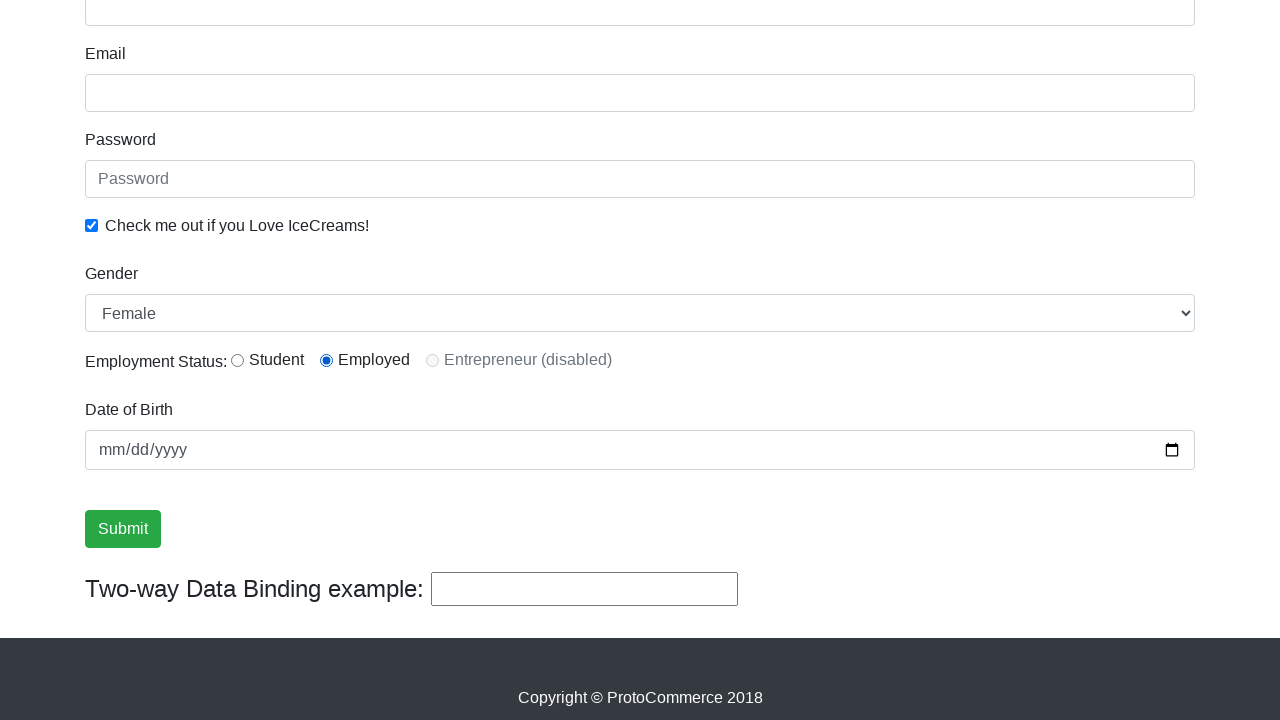

Filled password field with 'abc123' on internal:attr=[placeholder="Password"i]
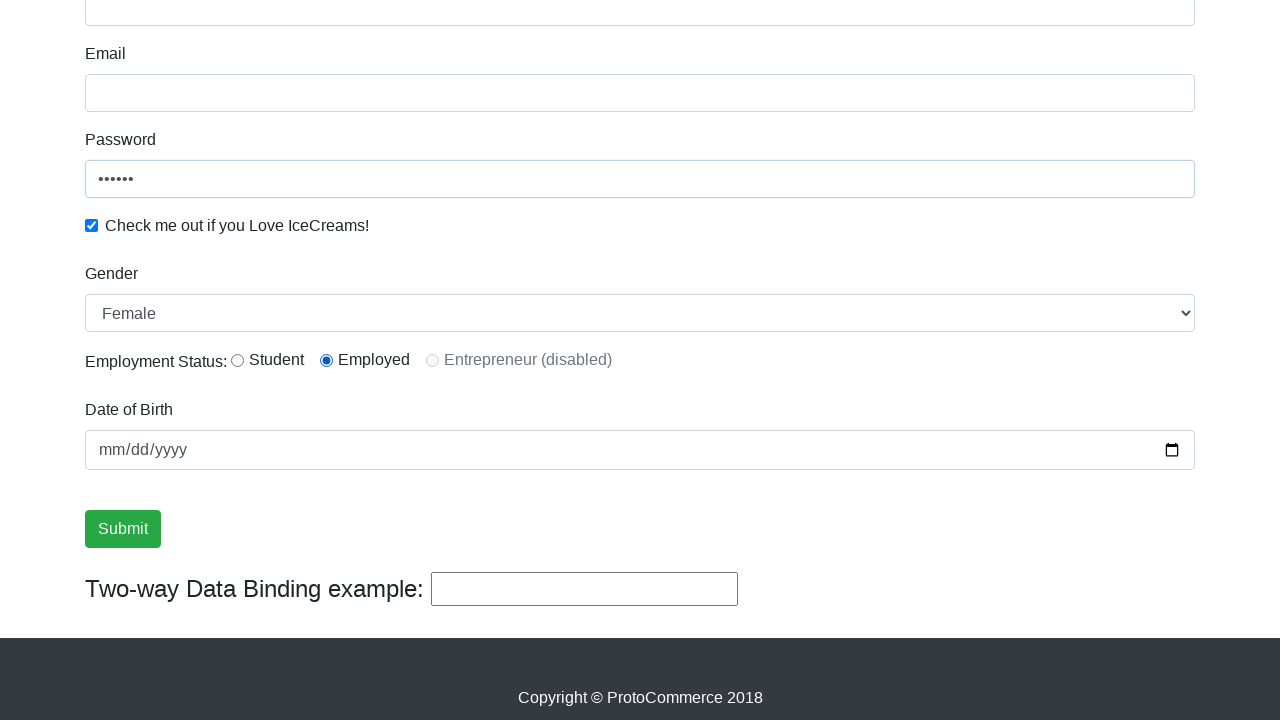

Clicked Submit button at (123, 529) on internal:role=button[name="Submit"i]
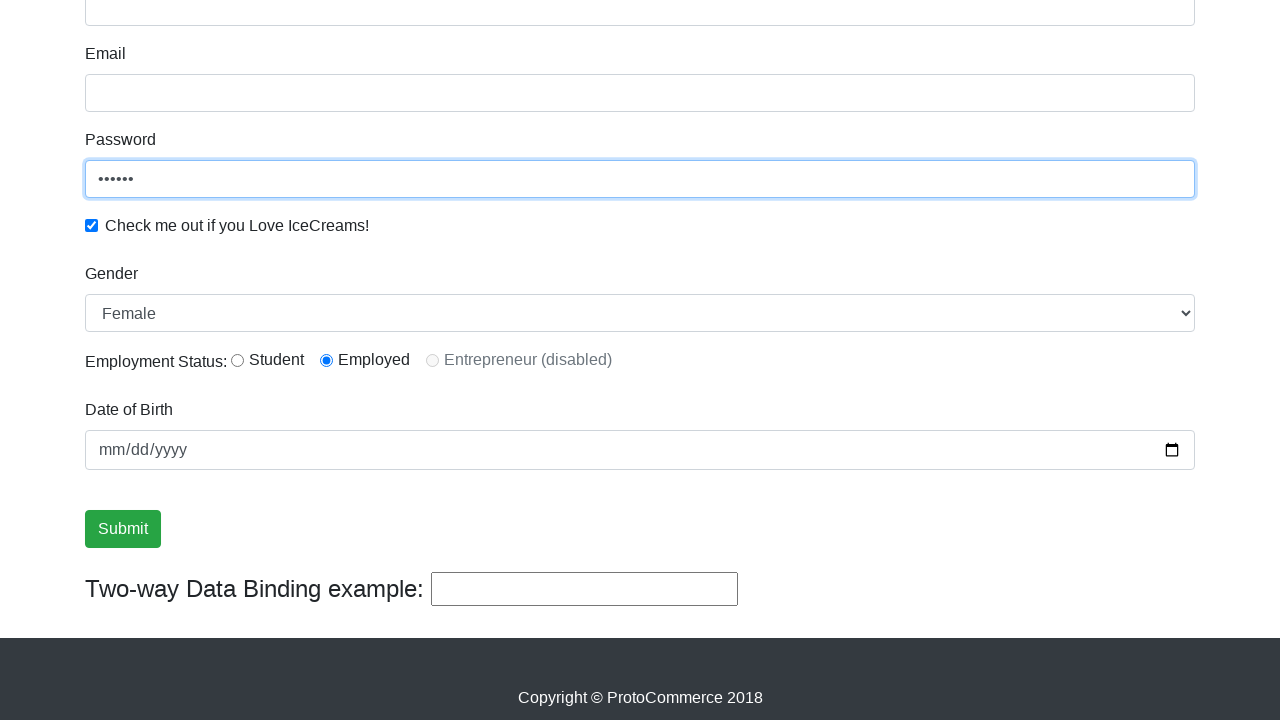

Verified success message is visible
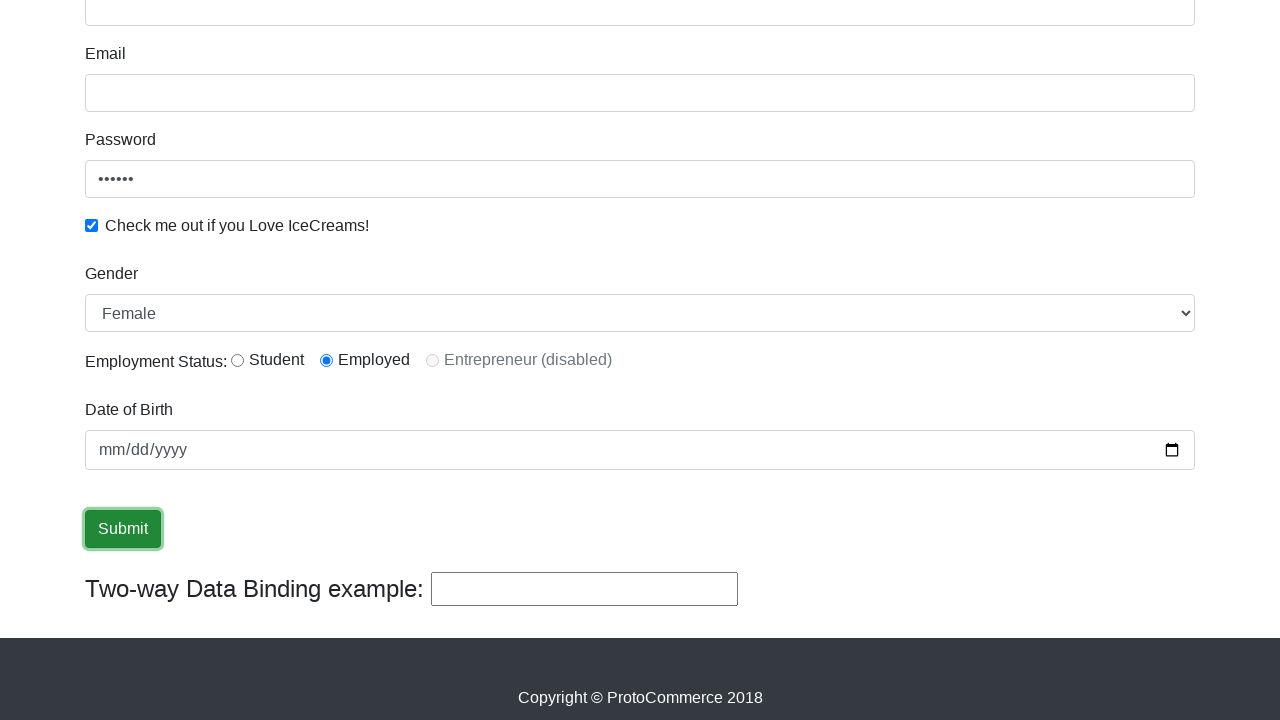

Navigated to Shop page at (349, 28) on internal:role=link[name="Shop"i]
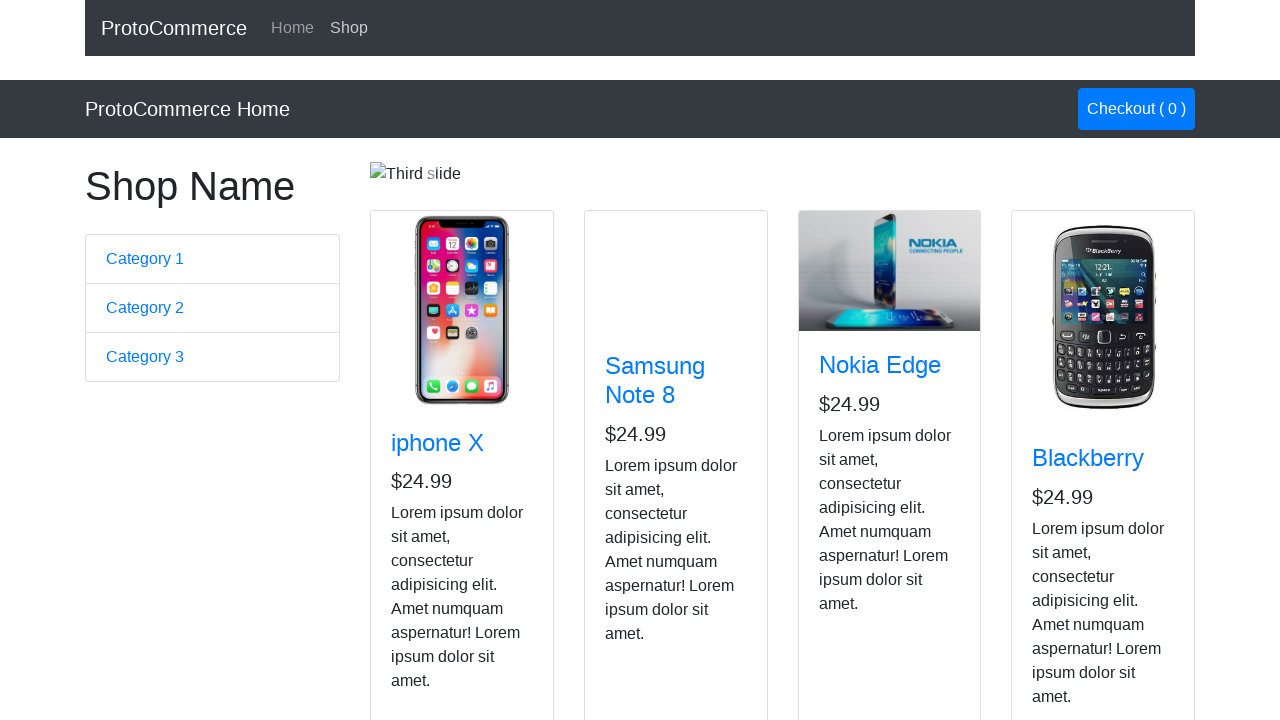

Added Nokia Edge product to cart at (854, 528) on app-card >> internal:has-text="Nokia Edge"i >> internal:role=button
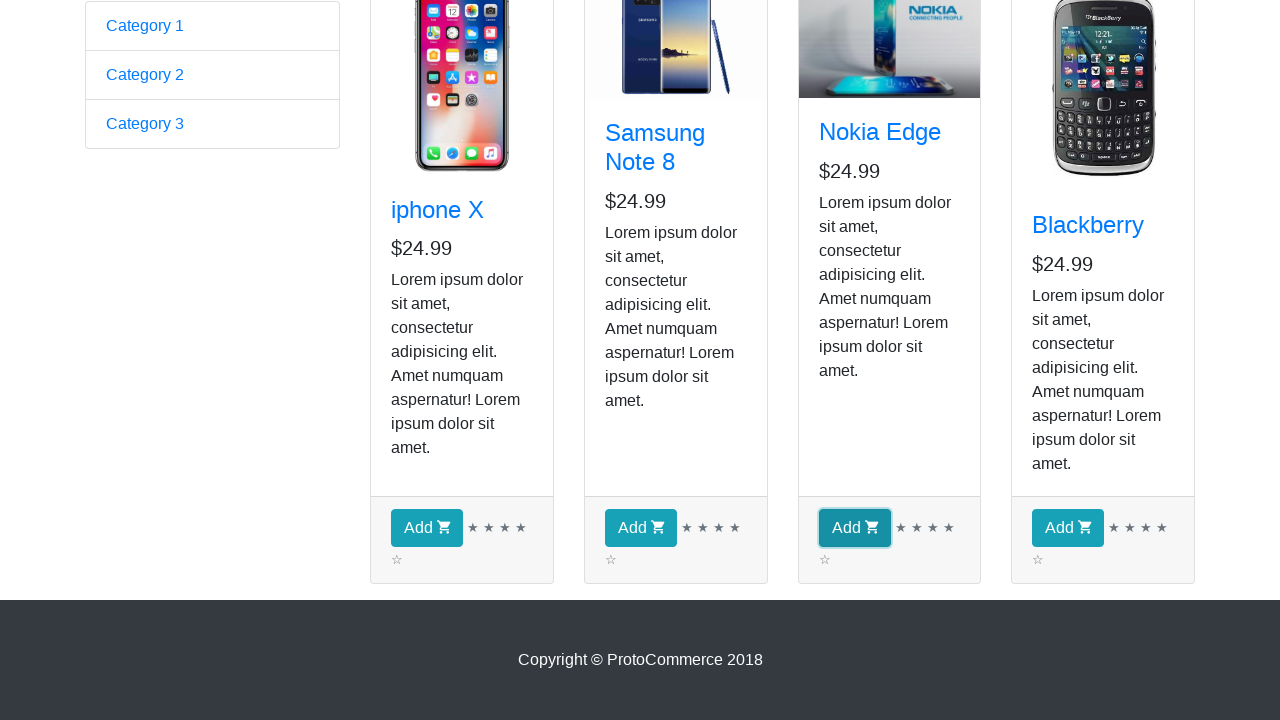

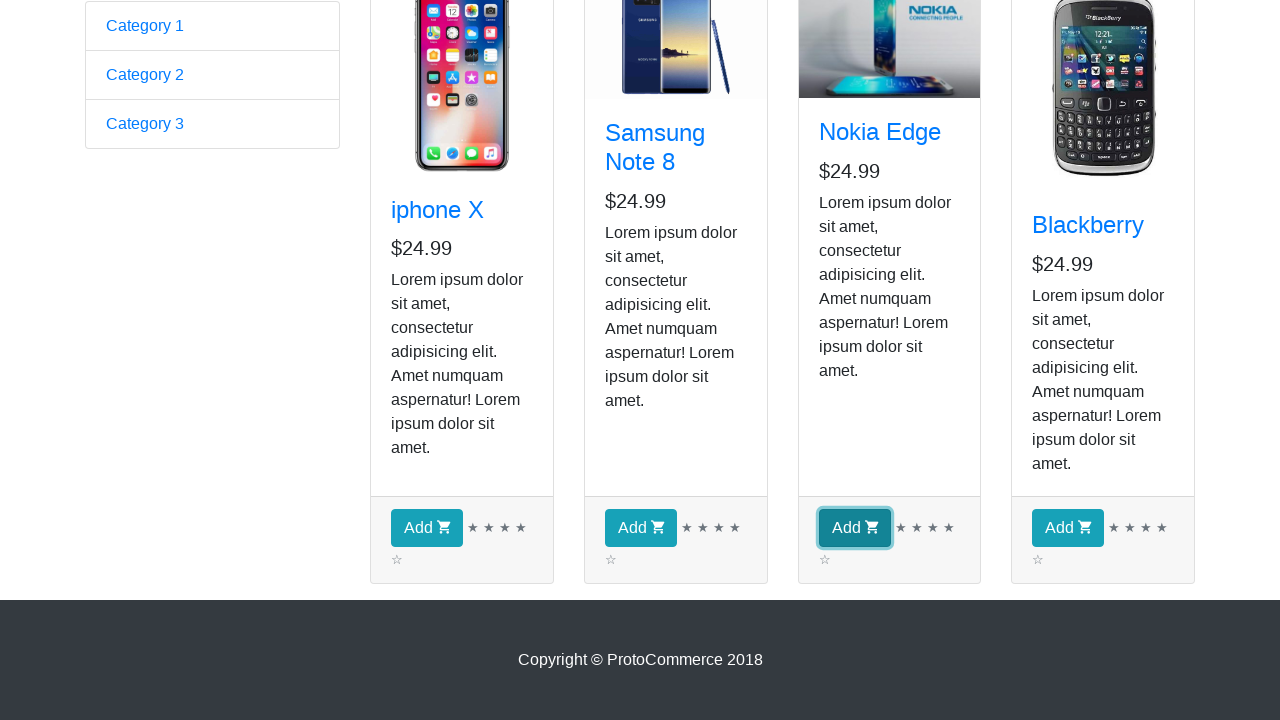